Tests web table interactions by clicking on column headers to sort data and accessing various table cells

Starting URL: https://practice.cydeo.com/tables

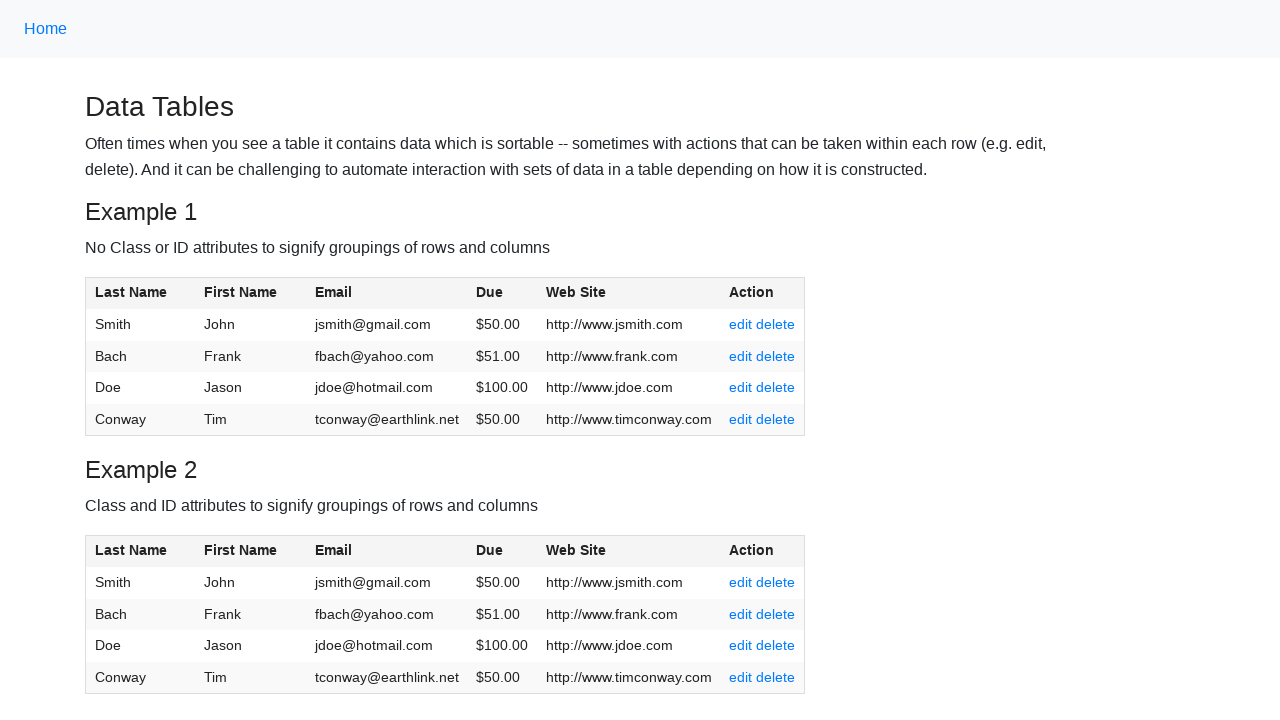

Retrieved text from row 3, cell 2 before sorting
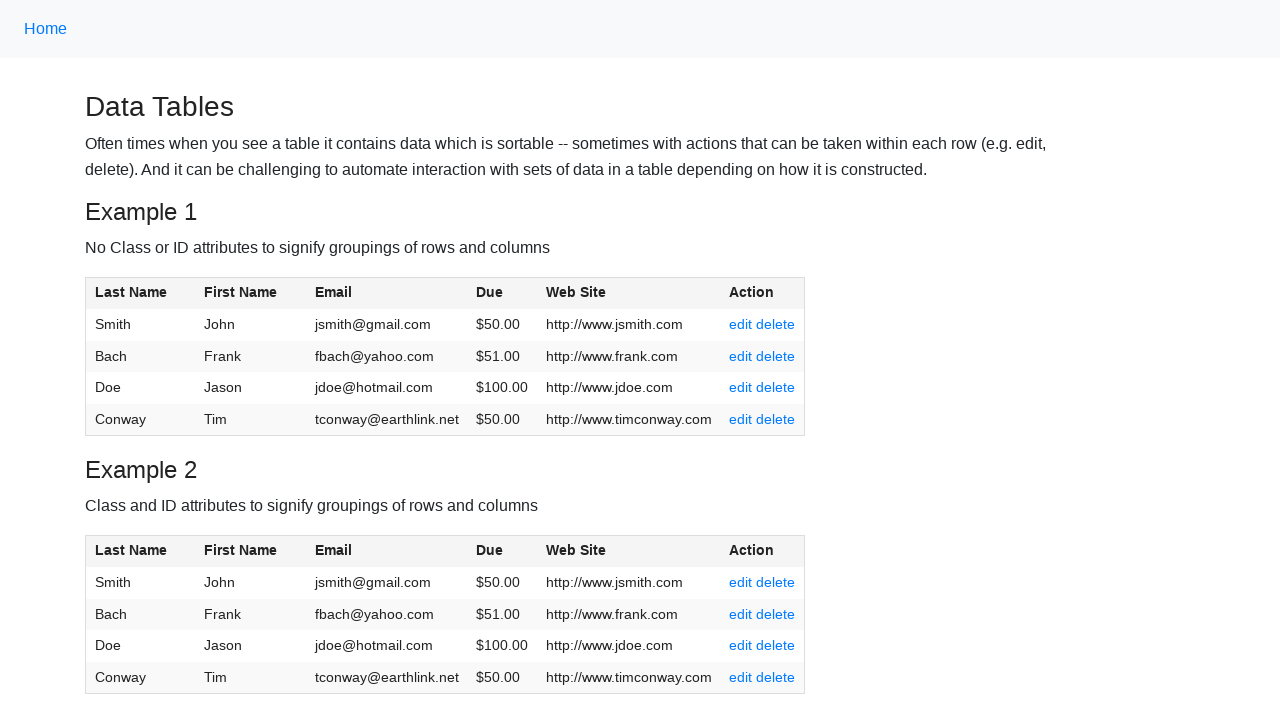

Clicked on First Name column header to sort table at (241, 292) on (//span[.='First Name'])[1]
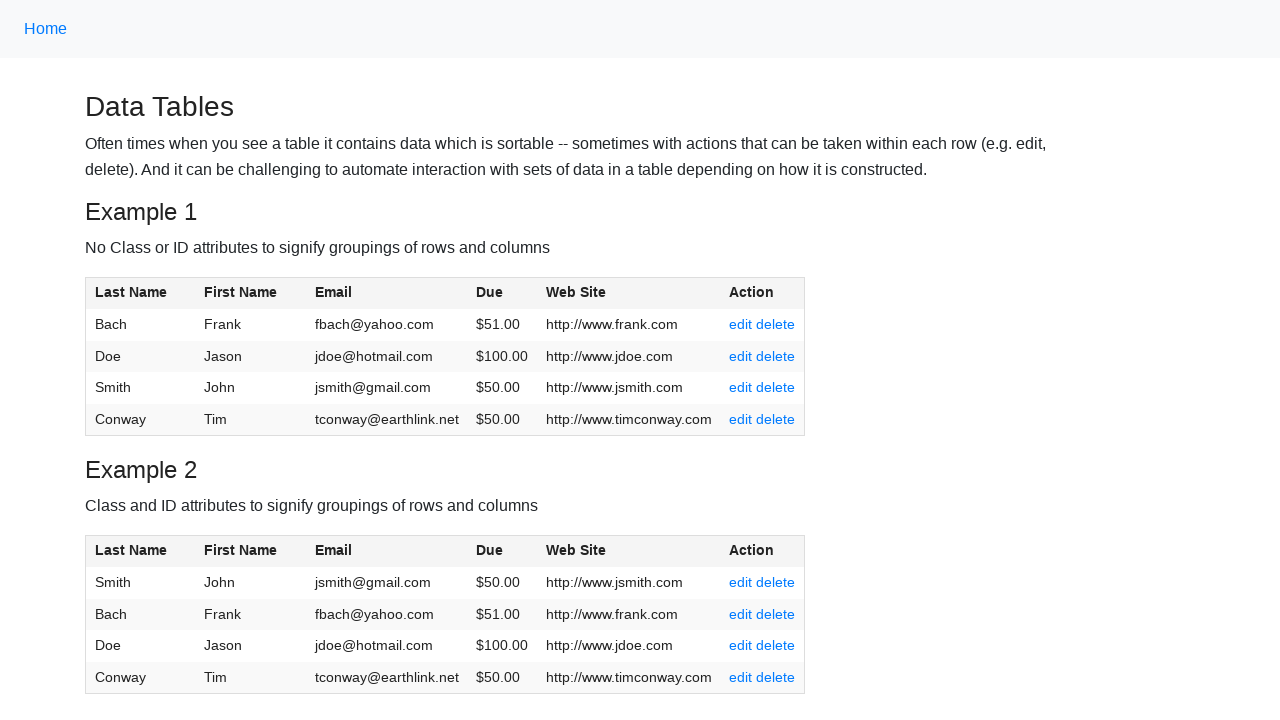

Retrieved text from row 3, cell 2 after sorting
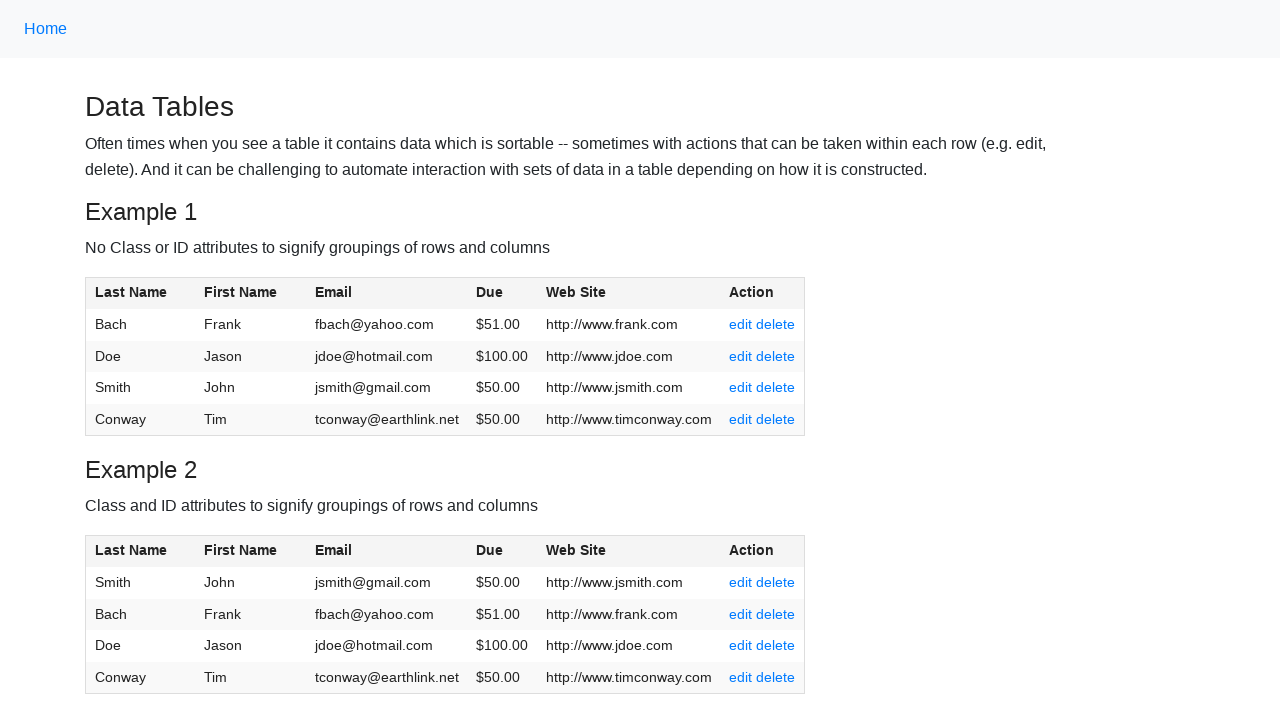

Located and retrieved text from Jason cell in the table
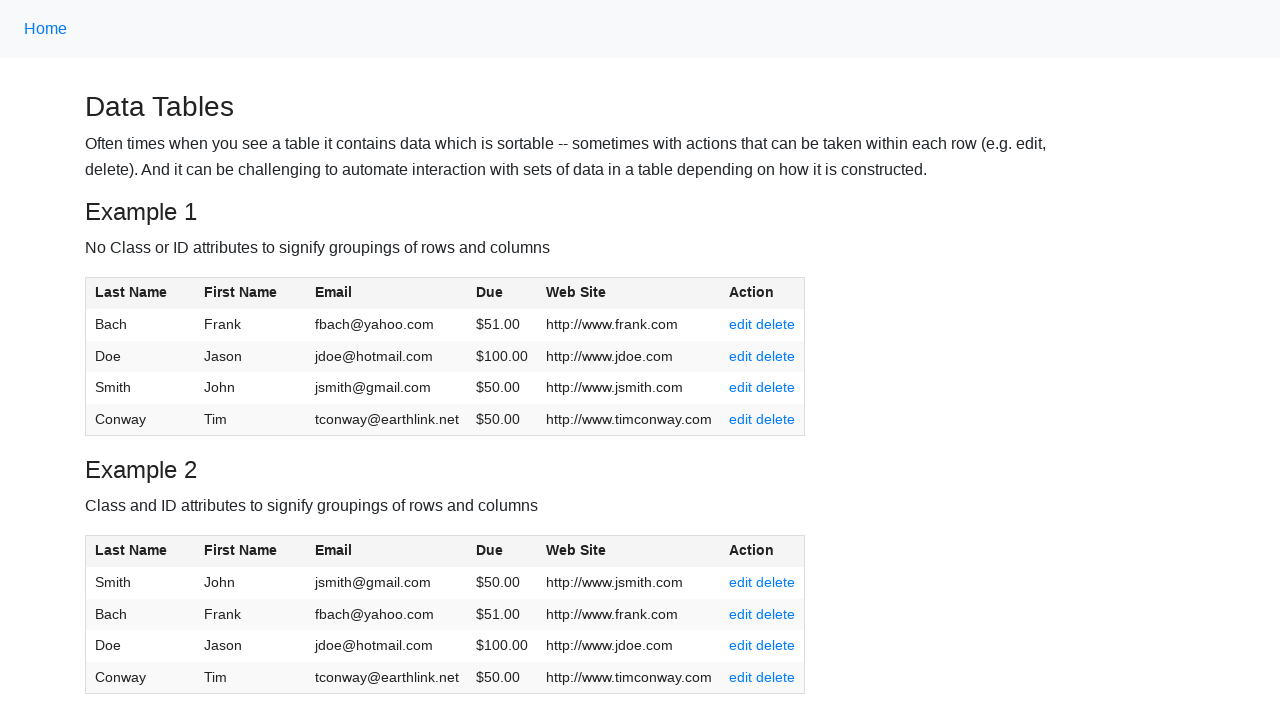

Retrieved all cell contents from row 3
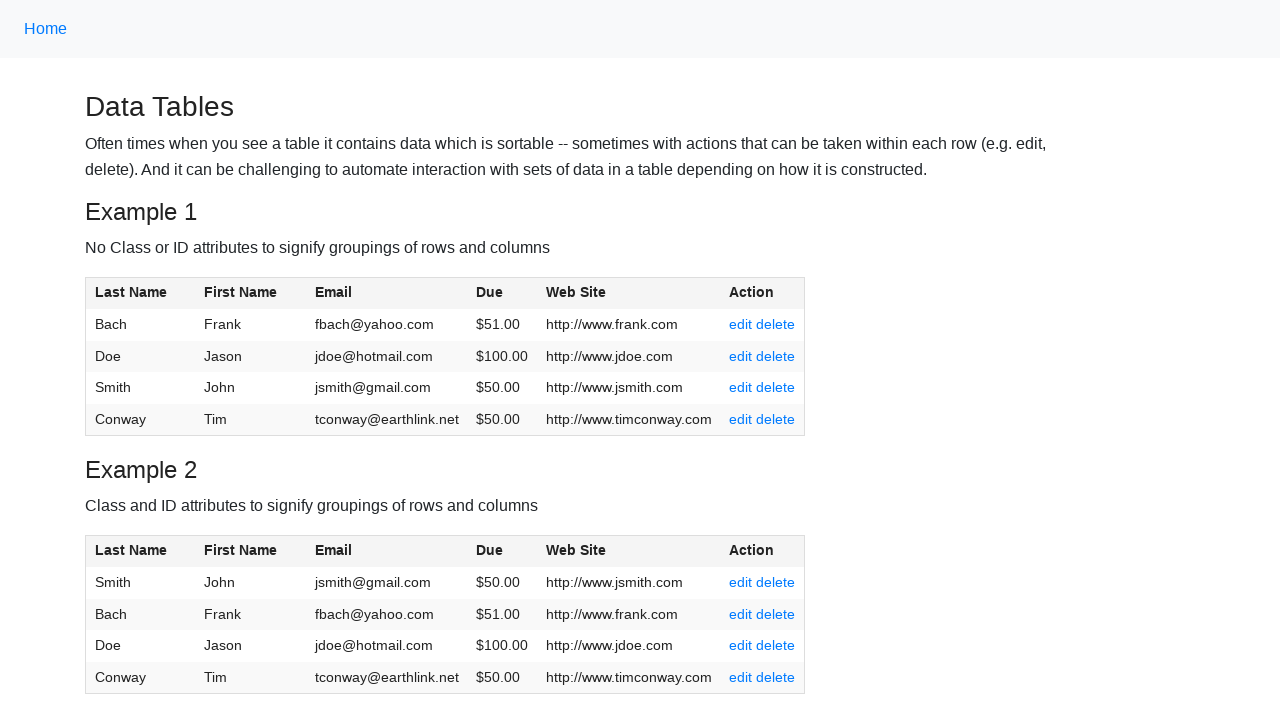

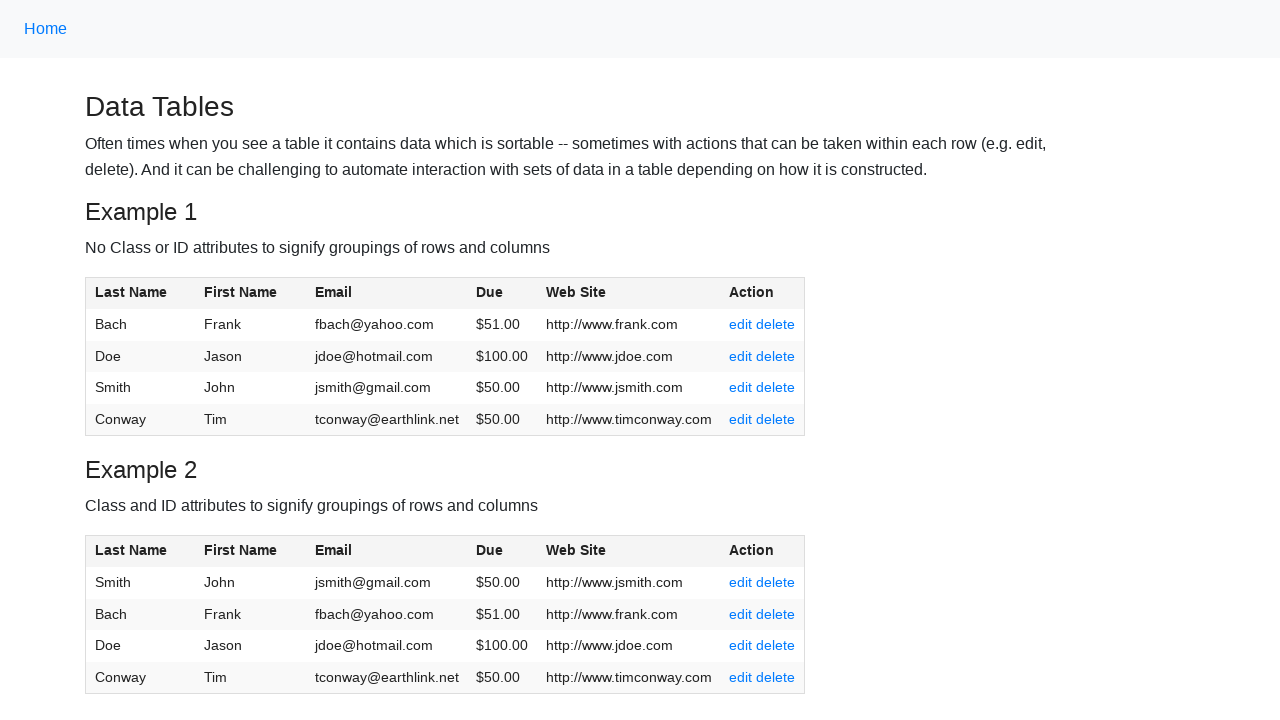